Tests that new items are appended to the bottom of the todo list by creating 3 items

Starting URL: https://demo.playwright.dev/todomvc

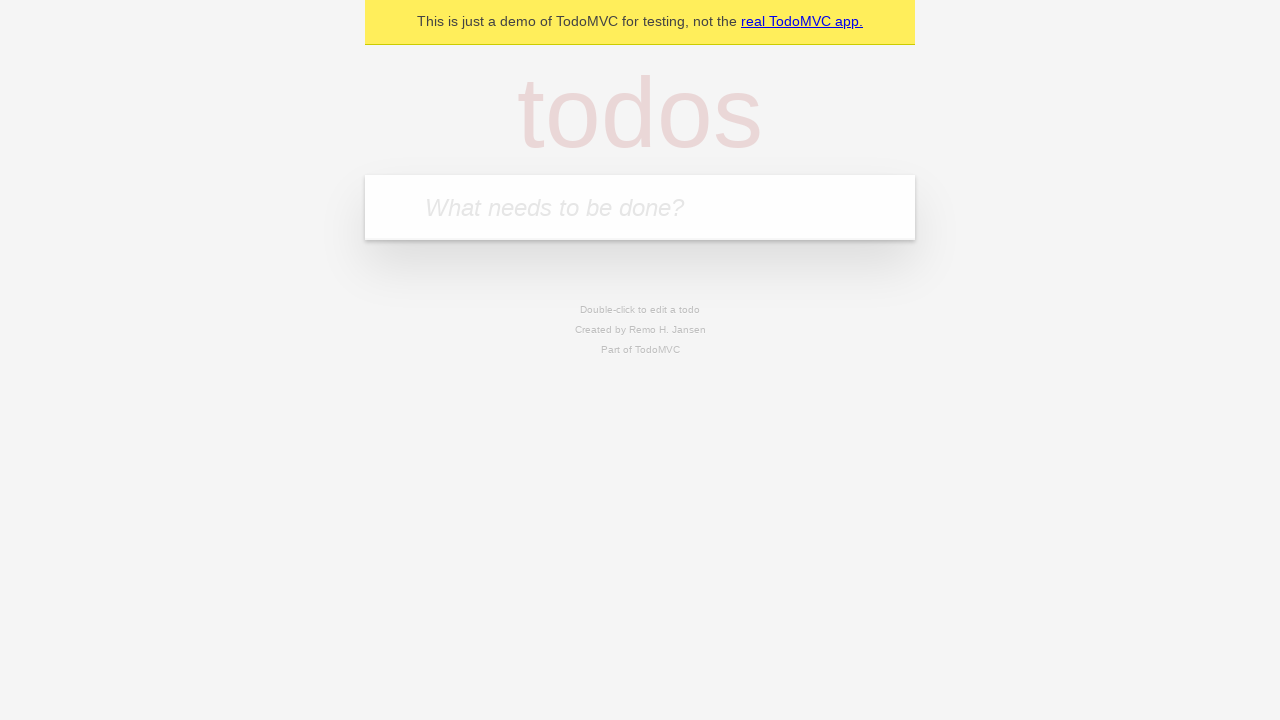

Filled todo input with 'buy some cheese' on .new-todo
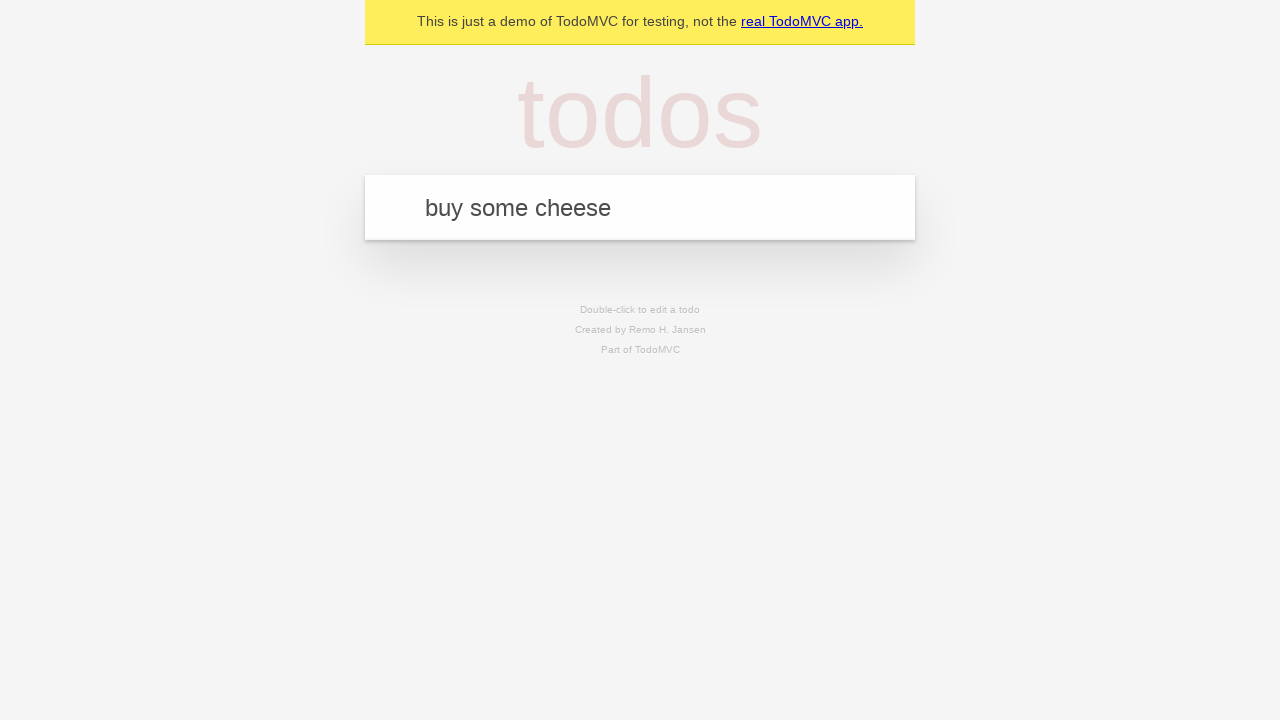

Pressed Enter to create first todo item on .new-todo
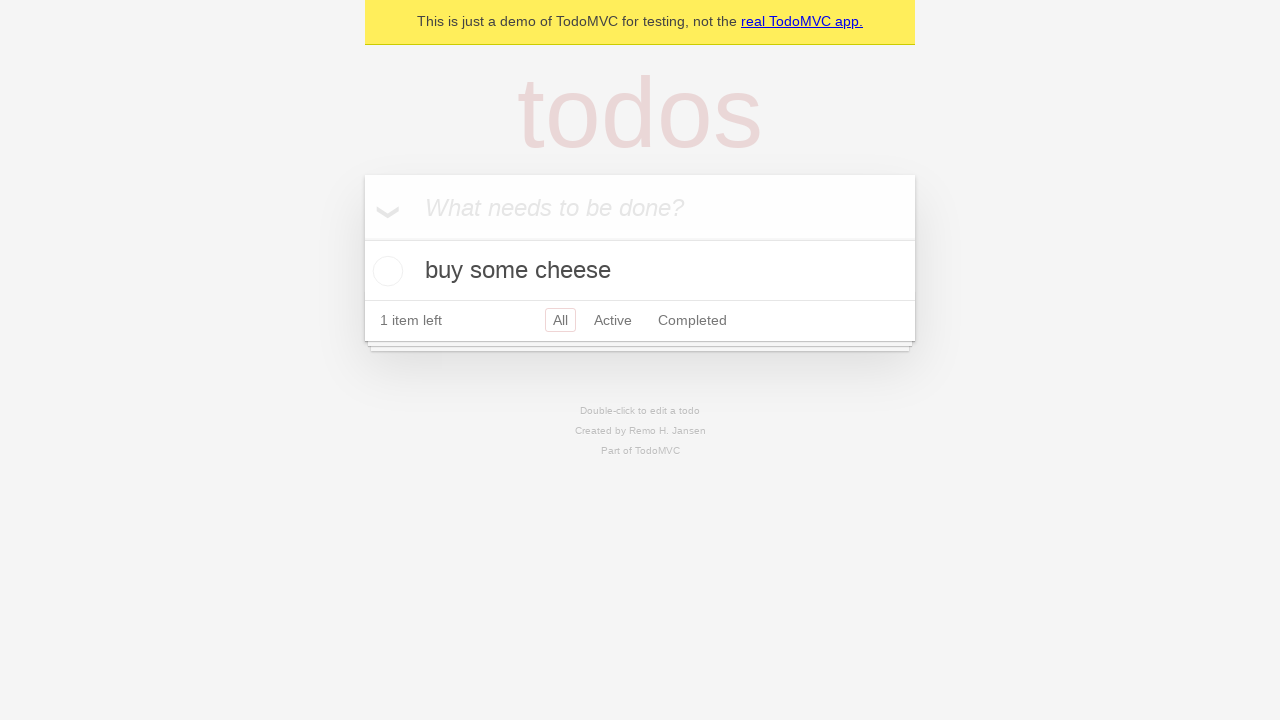

Filled todo input with 'feed the cat' on .new-todo
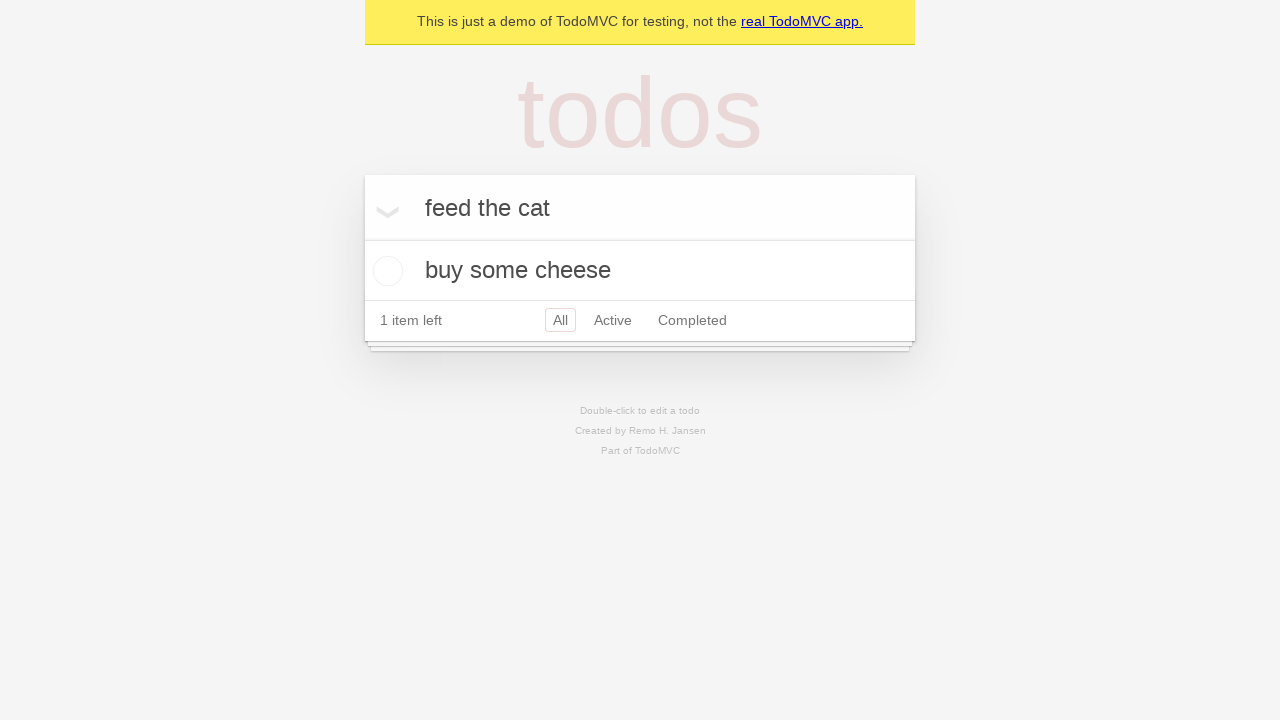

Pressed Enter to create second todo item on .new-todo
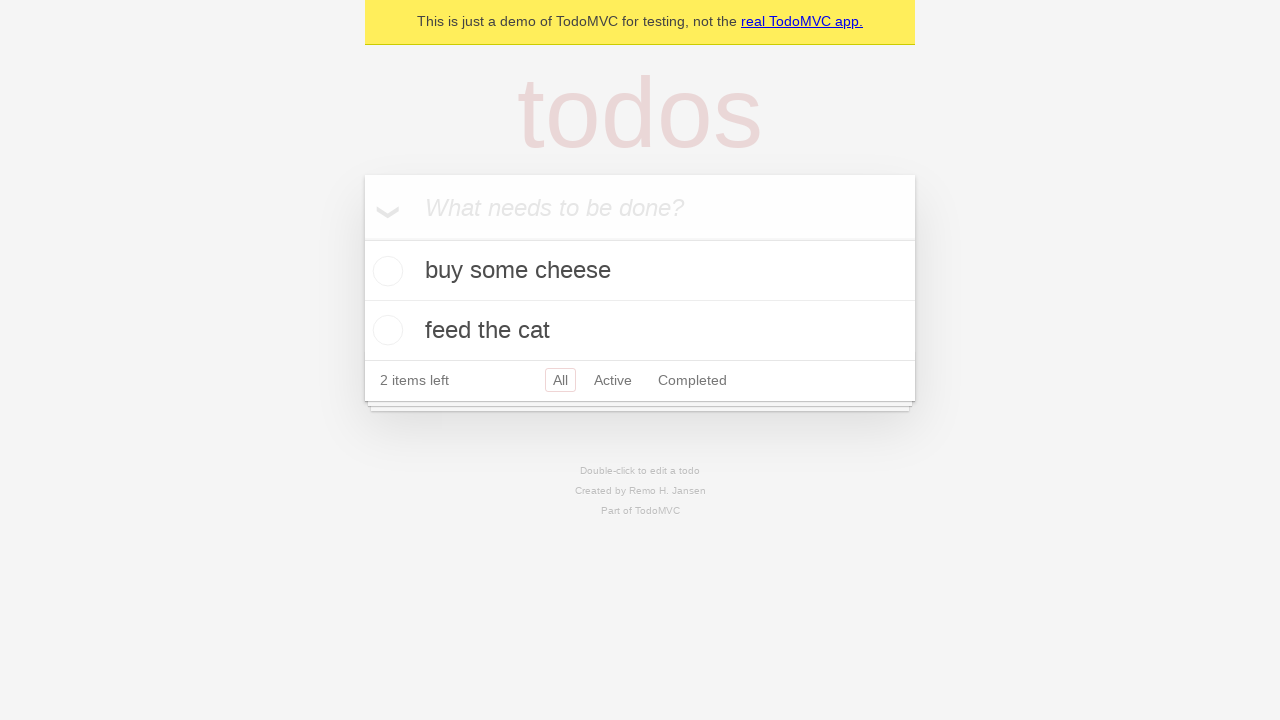

Filled todo input with 'book a doctors appointment' on .new-todo
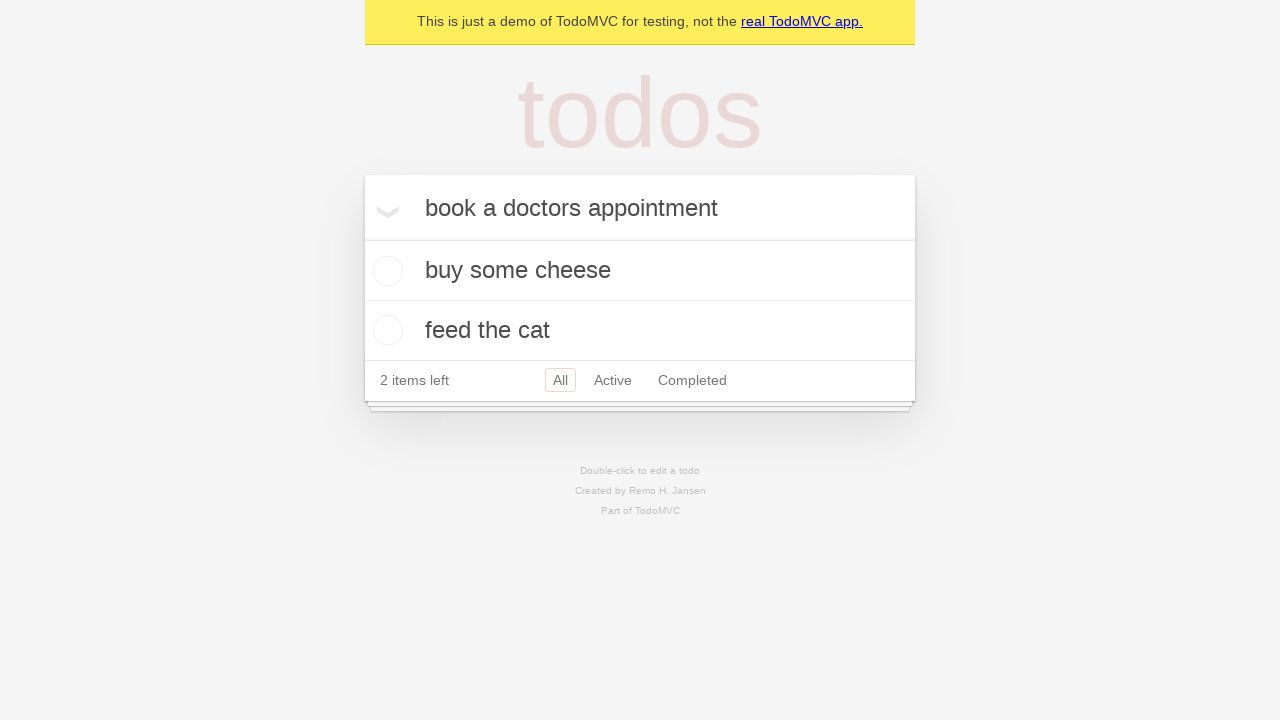

Pressed Enter to create third todo item on .new-todo
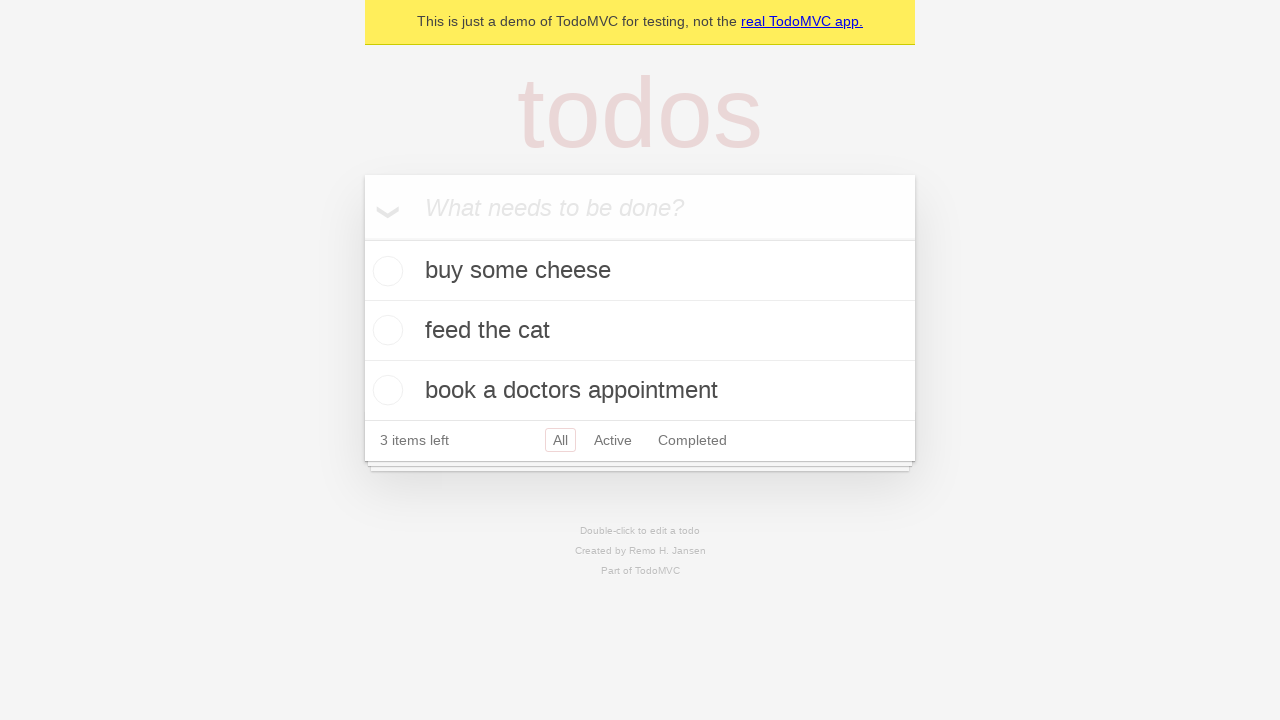

Todo count element loaded, verifying all 3 items appended to bottom of list
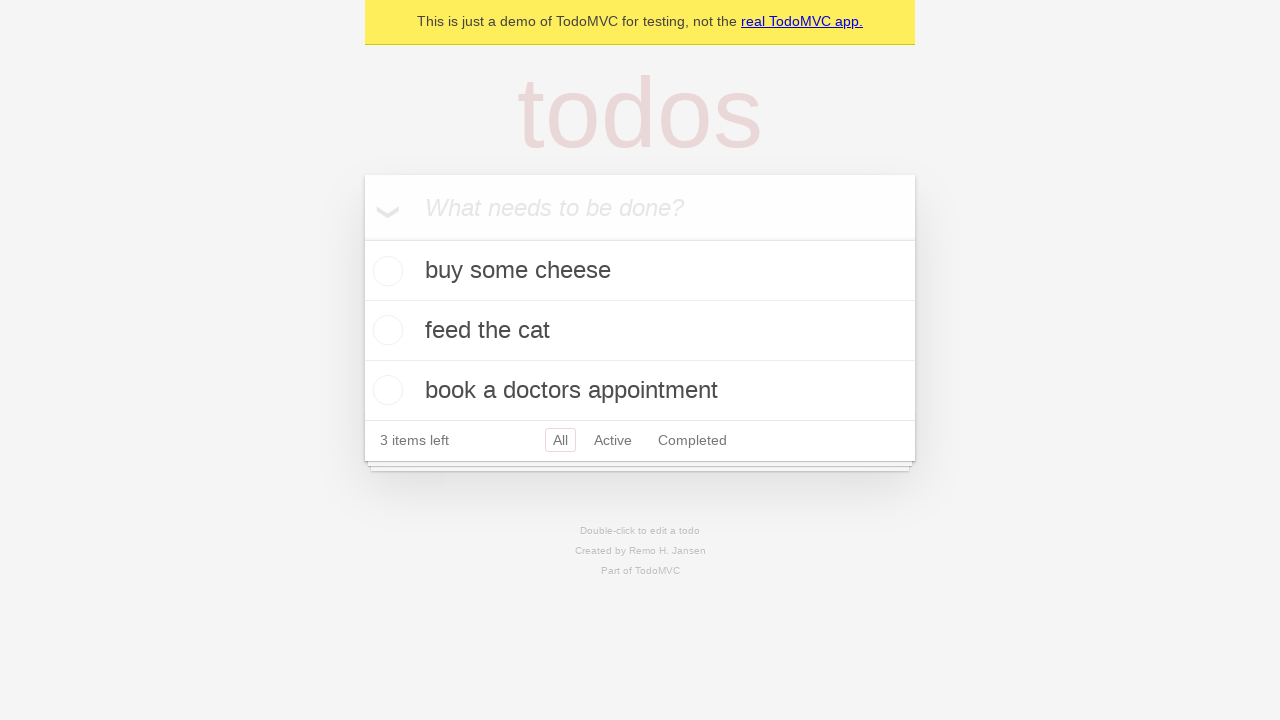

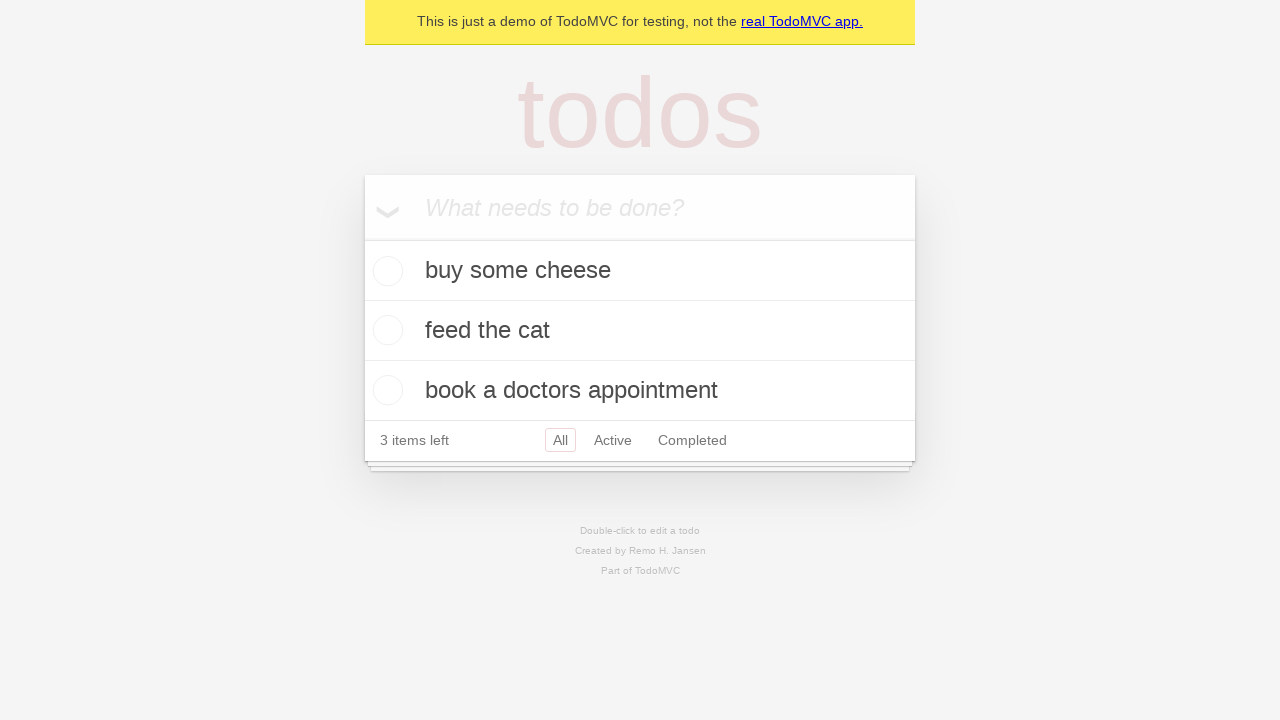